Tests appointment form validation by submitting an appointment with a past date and verifying that an appropriate error message is displayed.

Starting URL: https://sitetc1kaykywaleskabreno.vercel.app/paciente

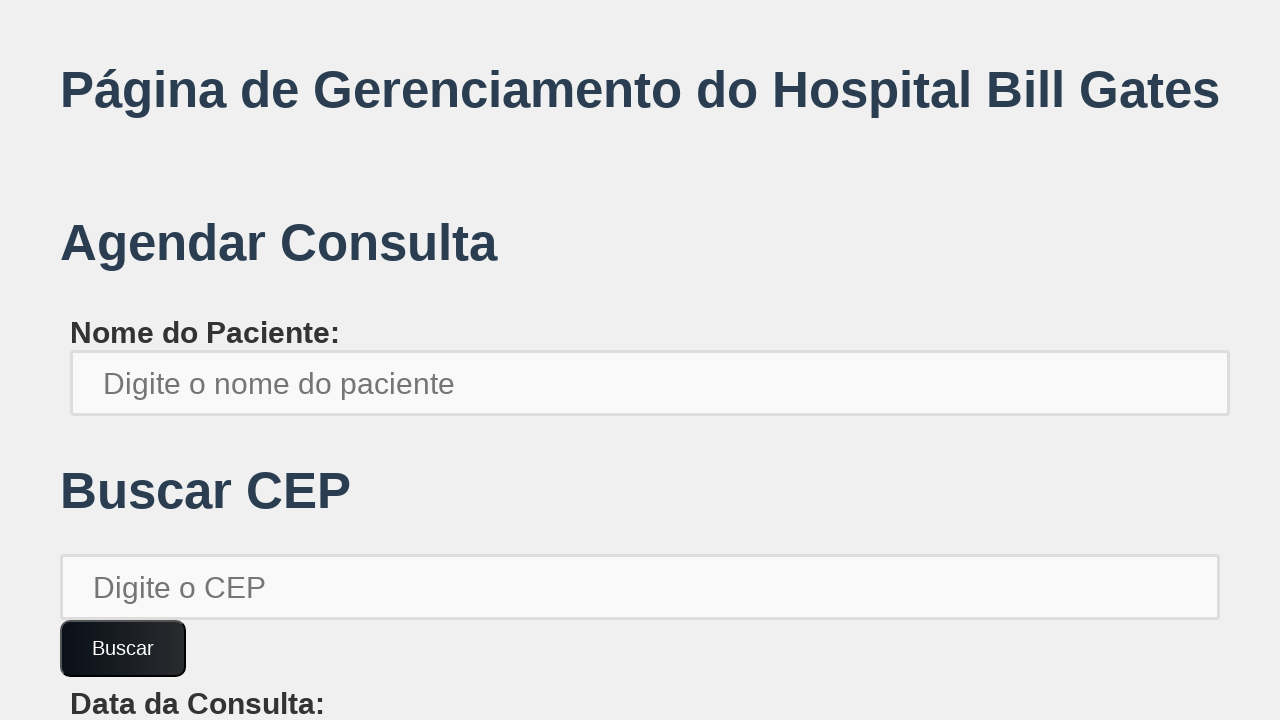

Filled patient name field with 'bob.brown654' on xpath=//*[@id='root']/div/div[1]/label/input
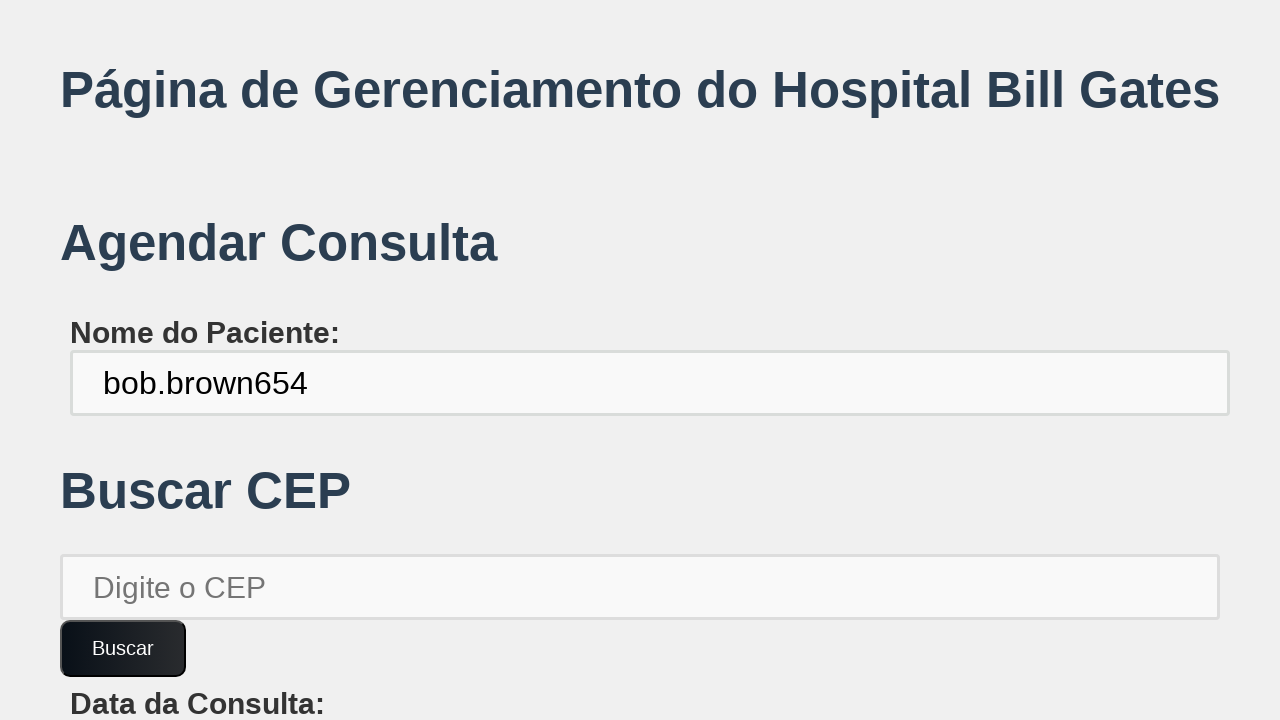

Filled patient CEP field with '13690000' on xpath=//*[@id='root']/div/div[2]/input
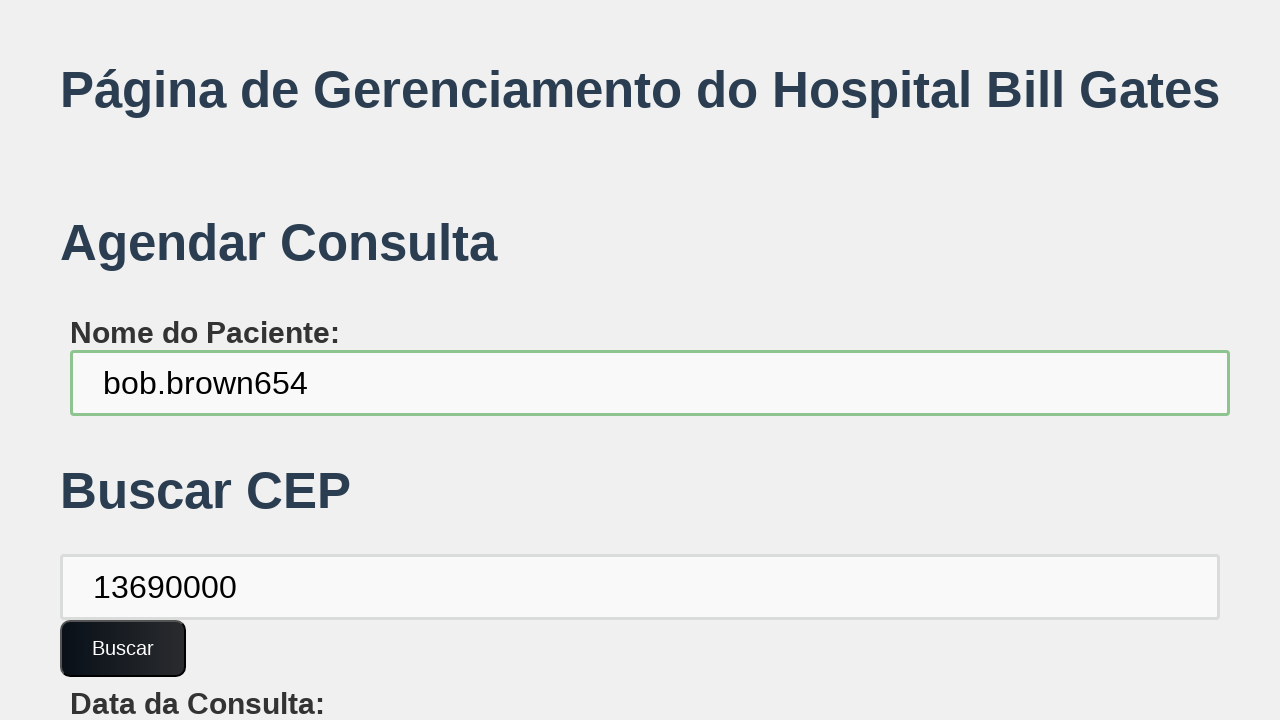

Clicked confirm button to validate patient information at (123, 648) on xpath=//*[@id='root']/div/div[2]/button
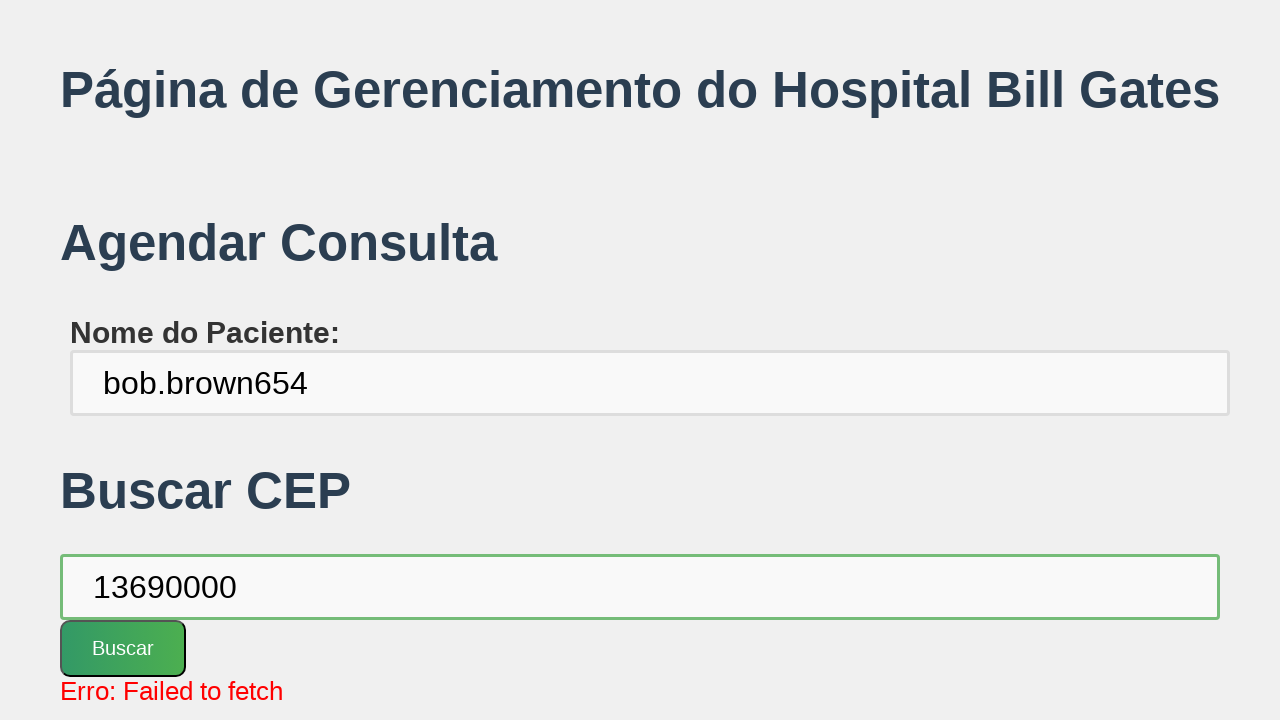

Filled appointment date field with past date '2023-01-01' on xpath=//*[@id='root']/div/div[3]/label/input
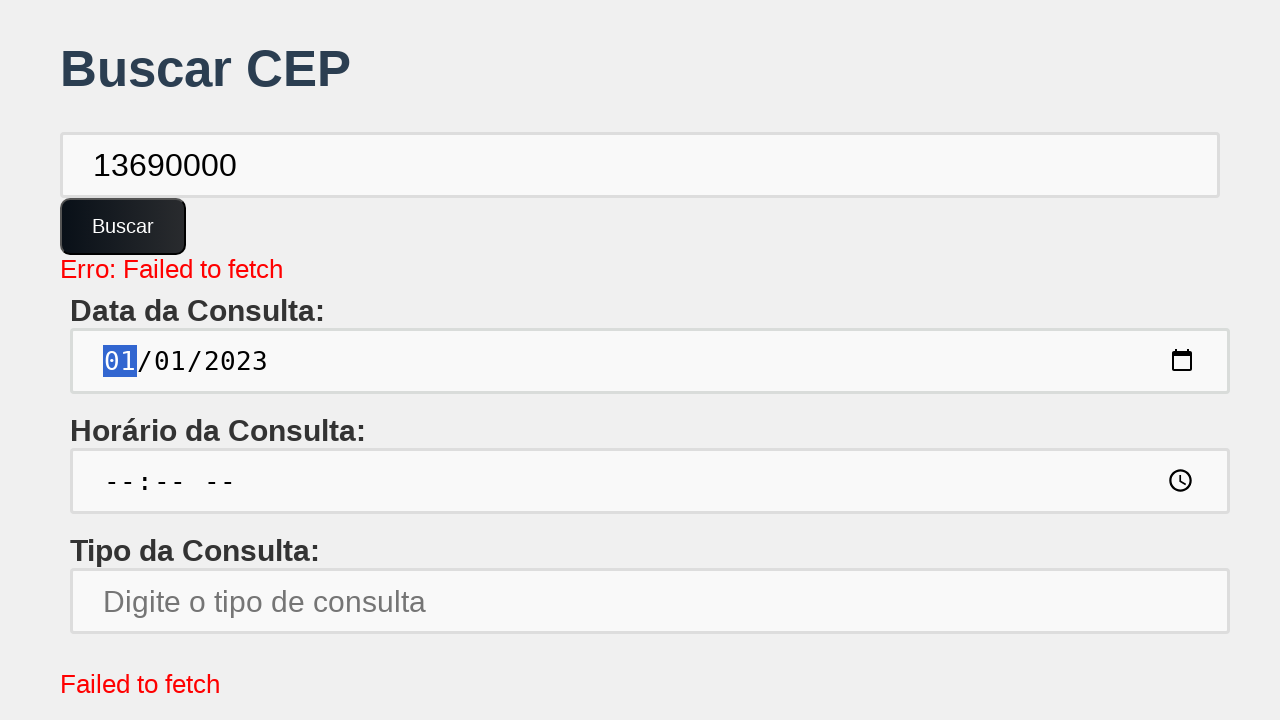

Filled appointment time field with '10:30' on xpath=//*[@id='root']/div/div[4]/label/input
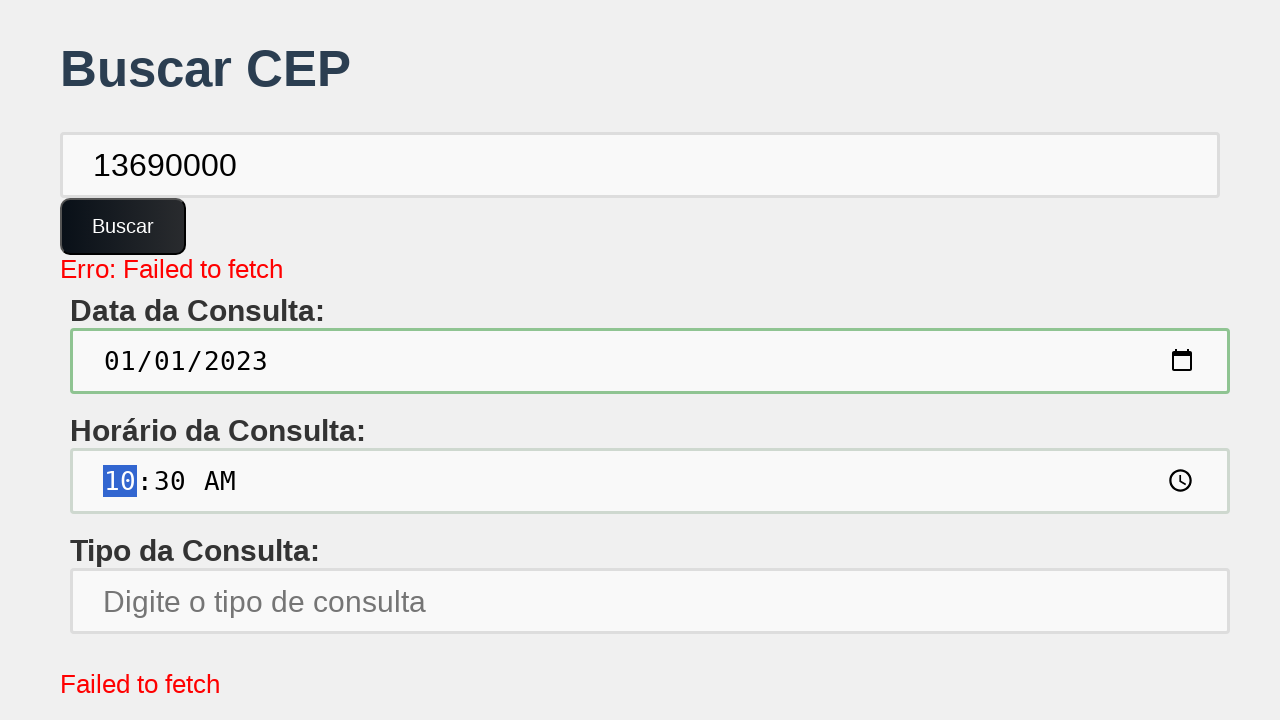

Filled specialty field with 'Otorrinolaringologista' on xpath=//*[@id='root']/div/div[5]/label/input
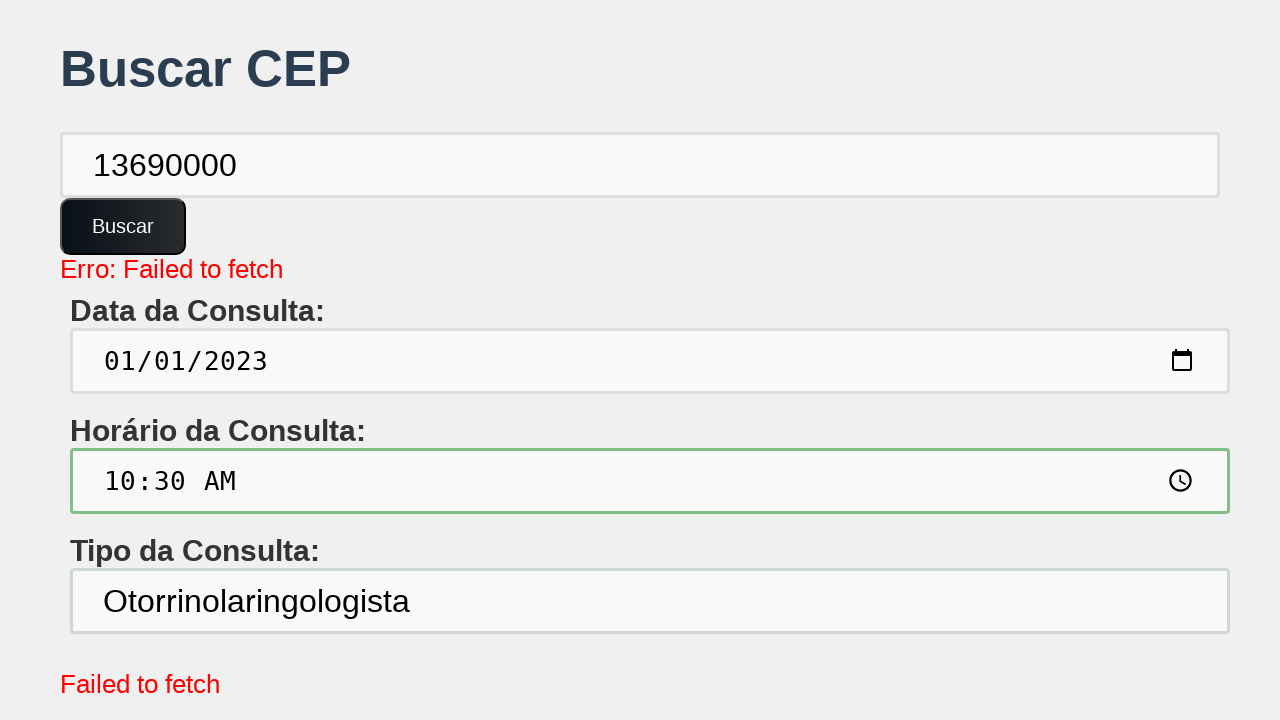

Clicked save button to submit appointment form with past date at (162, 612) on xpath=//*[@id='root']/div/button[1]
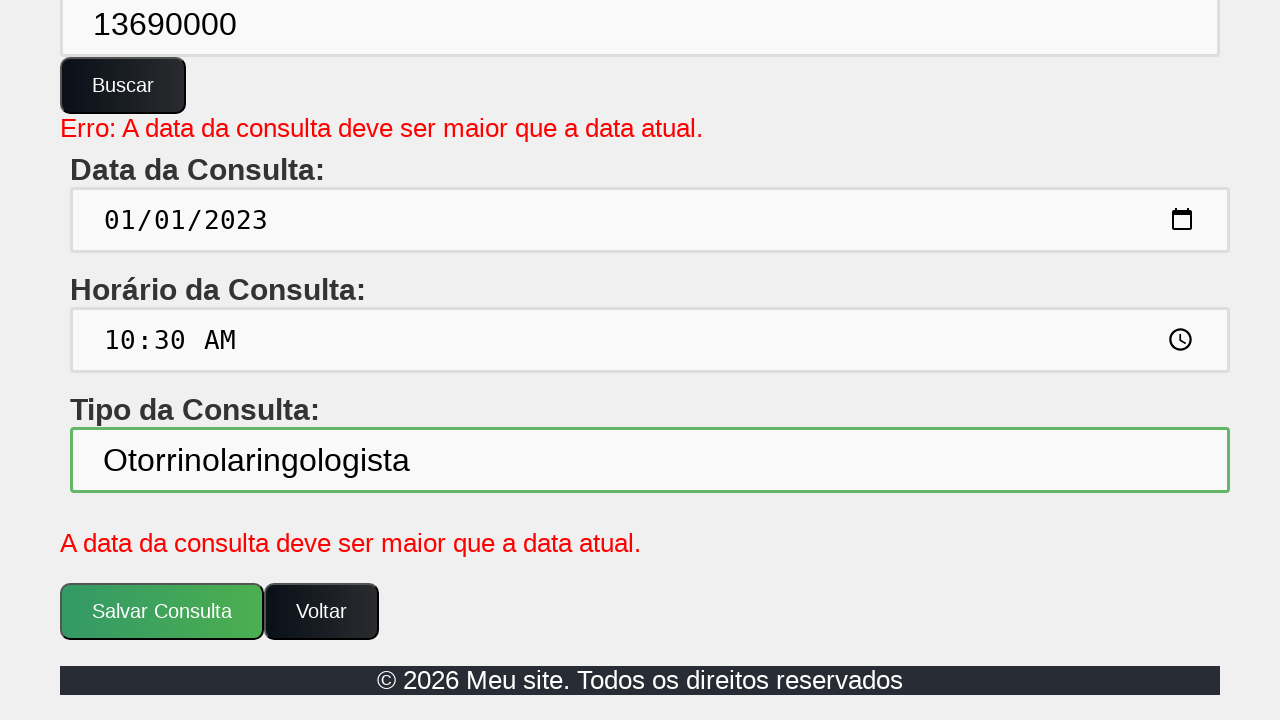

Error message appeared validating that past dates are rejected
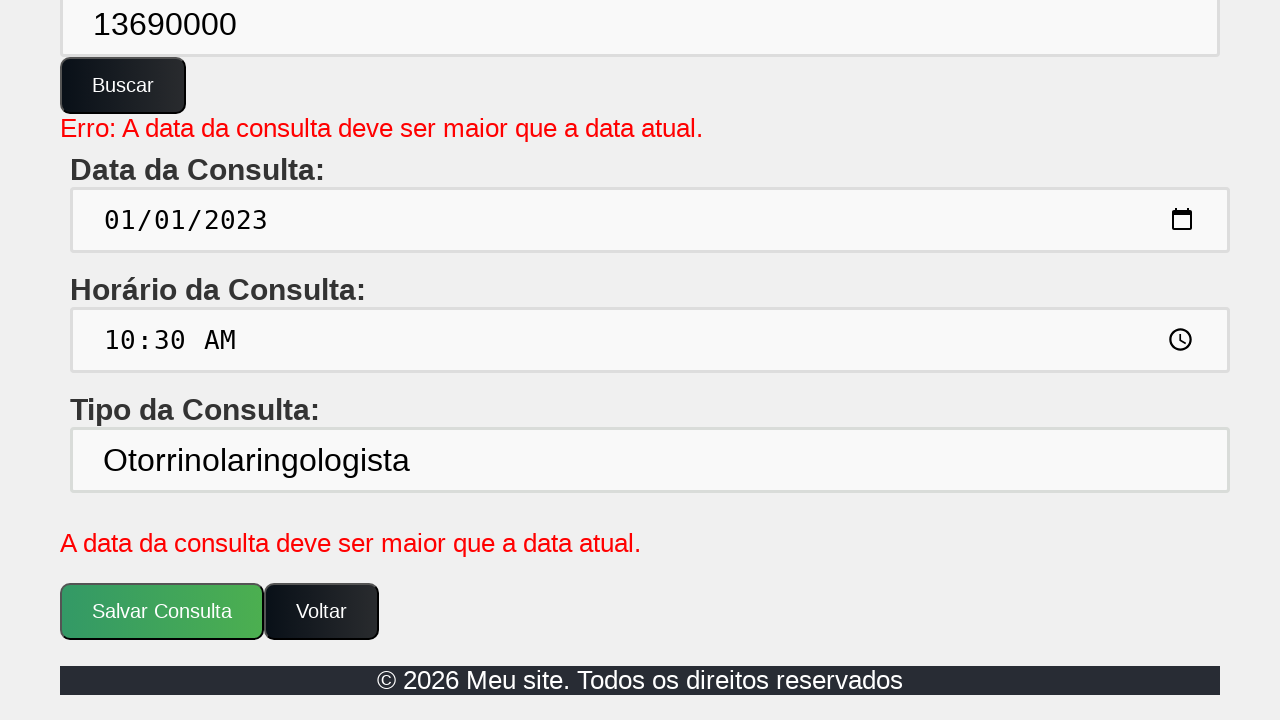

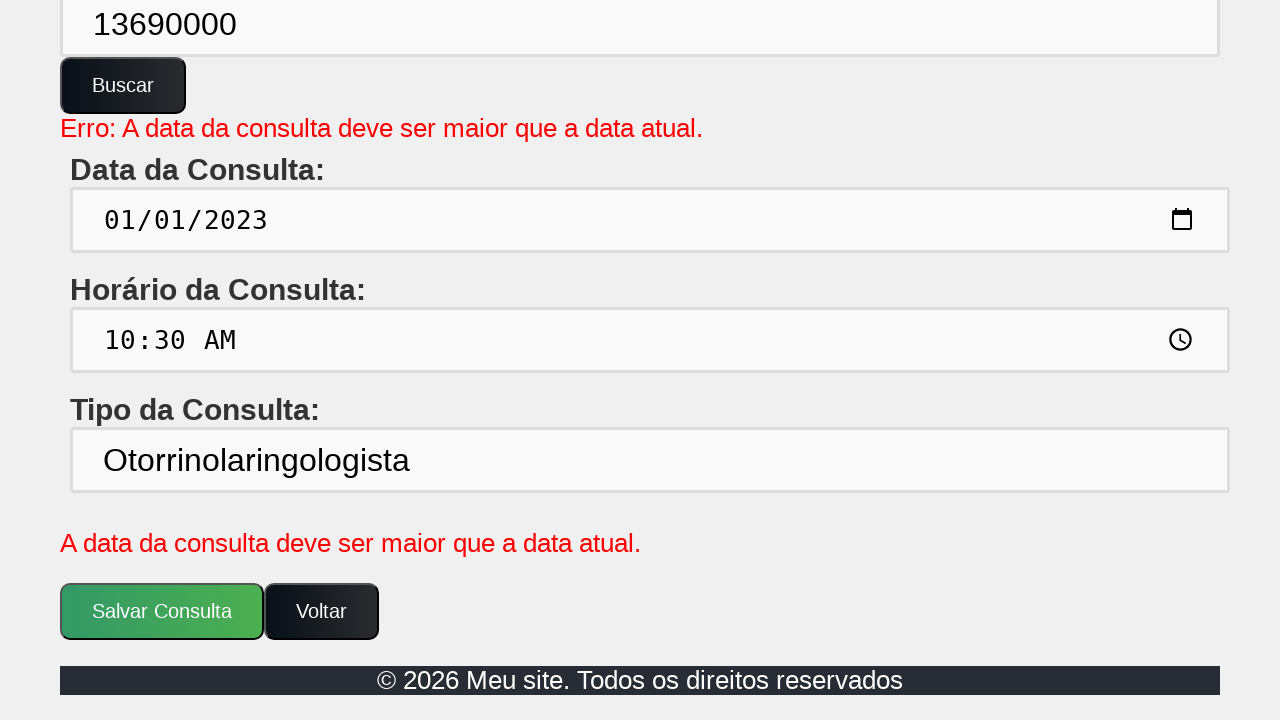